Tests redirect functionality by clicking through a series of redirect links and status code examples, then navigating back through browser history

Starting URL: http://the-internet.herokuapp.com/redirector

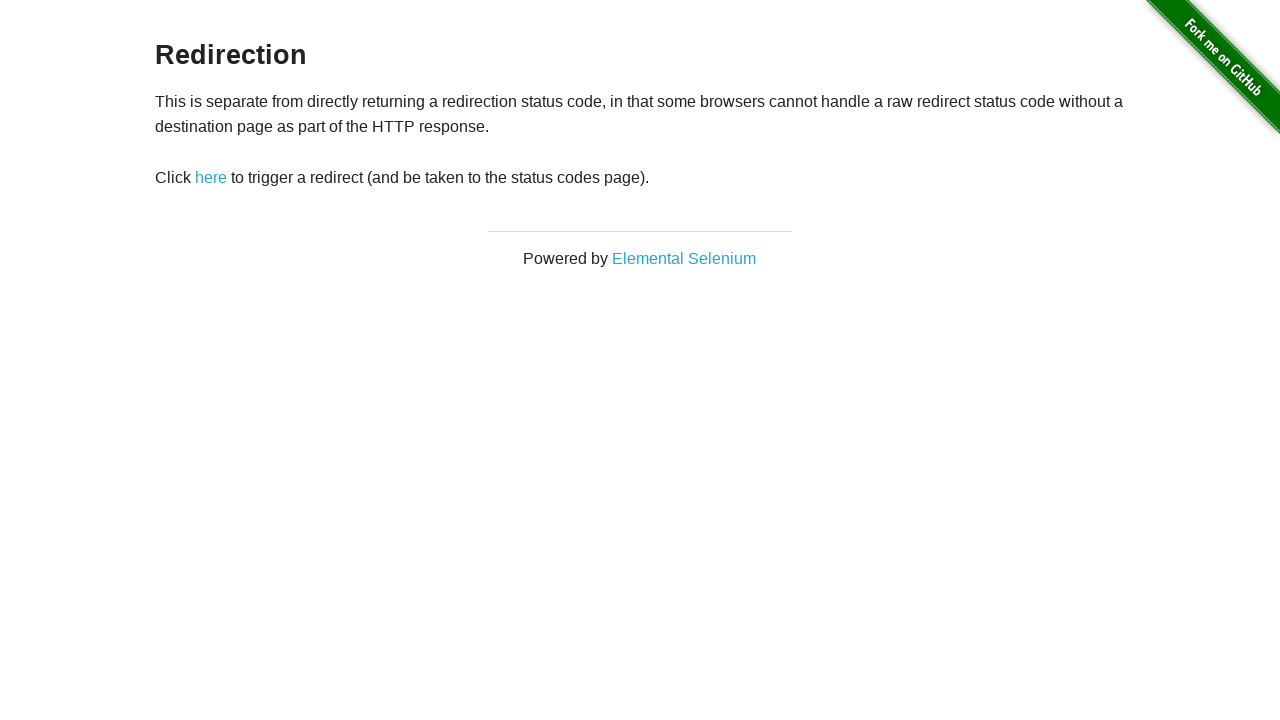

Clicked the redirect link at (211, 178) on #redirect
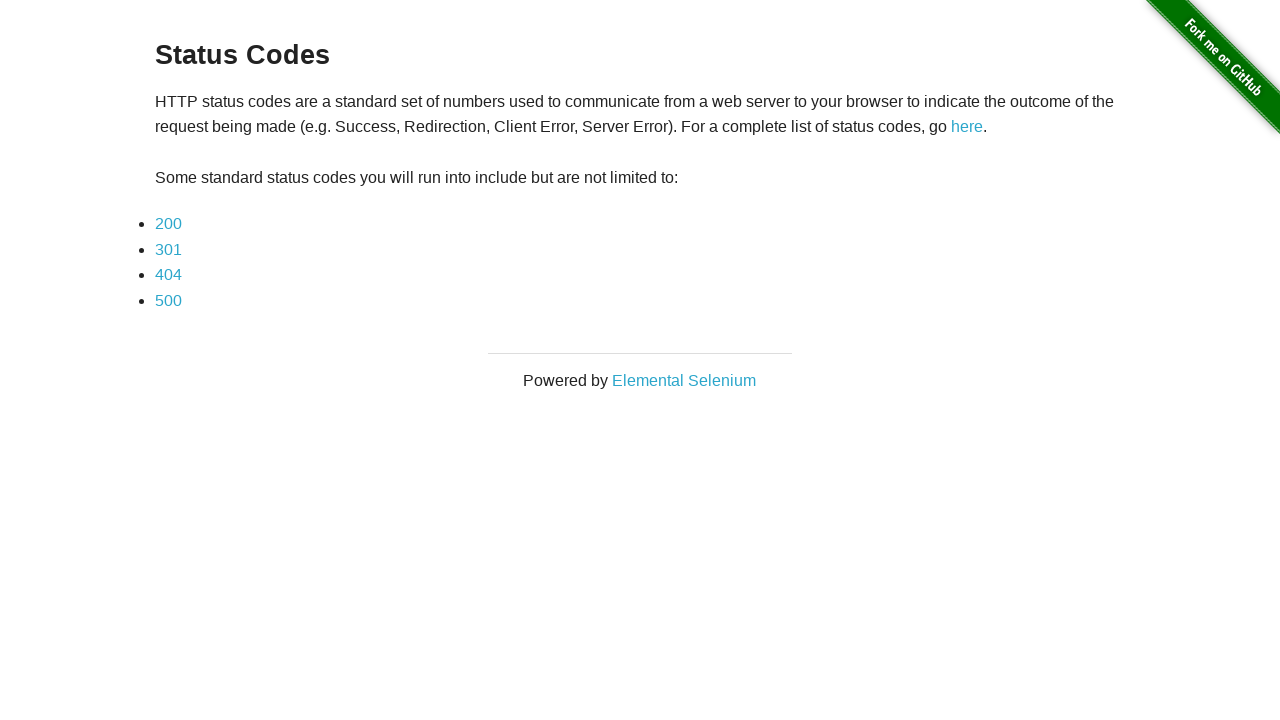

Clicked 200 status code link at (168, 224) on .example > ul:nth-child(3) > li:nth-child(1) > a:nth-child(1)
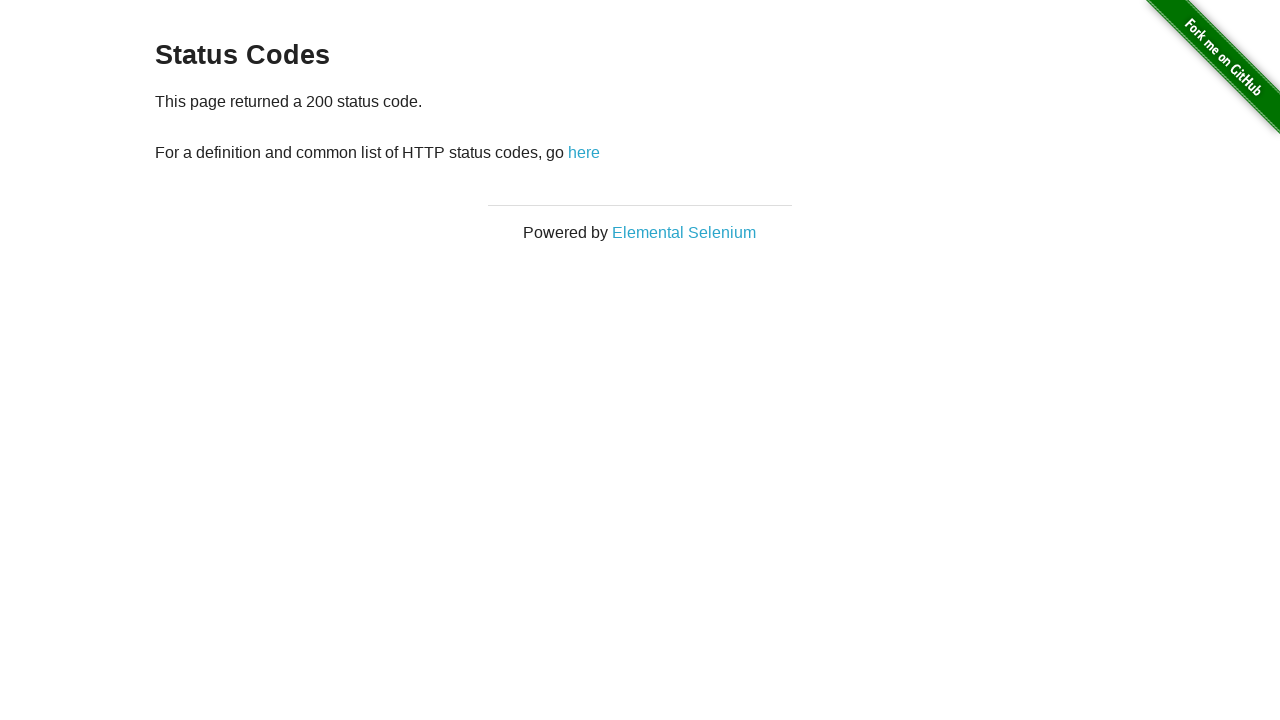

Clicked 'here' link to return from 200 status code example at (584, 152) on .example > p:nth-child(2) > a:nth-child(3)
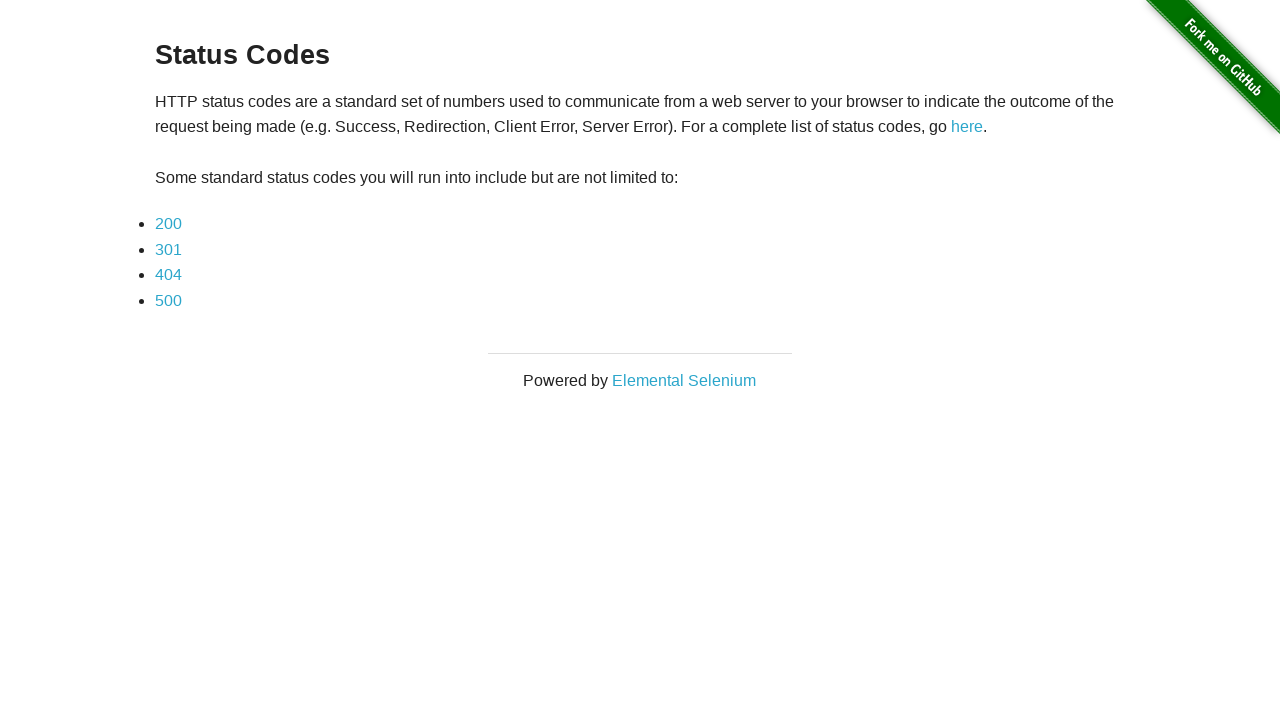

Clicked 301 status code link at (168, 249) on .example > ul:nth-child(3) > li:nth-child(2) > a:nth-child(1)
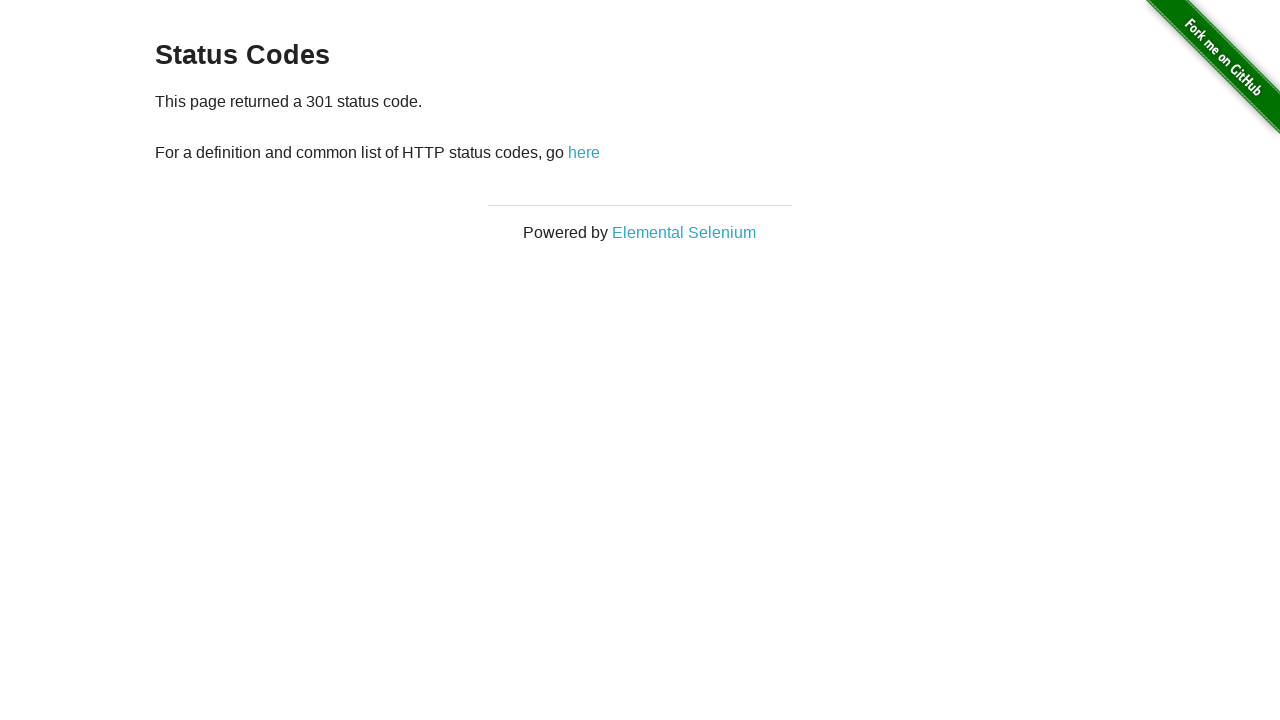

Clicked 'here' link to return from 301 status code example at (584, 152) on .example > p:nth-child(2) > a:nth-child(3)
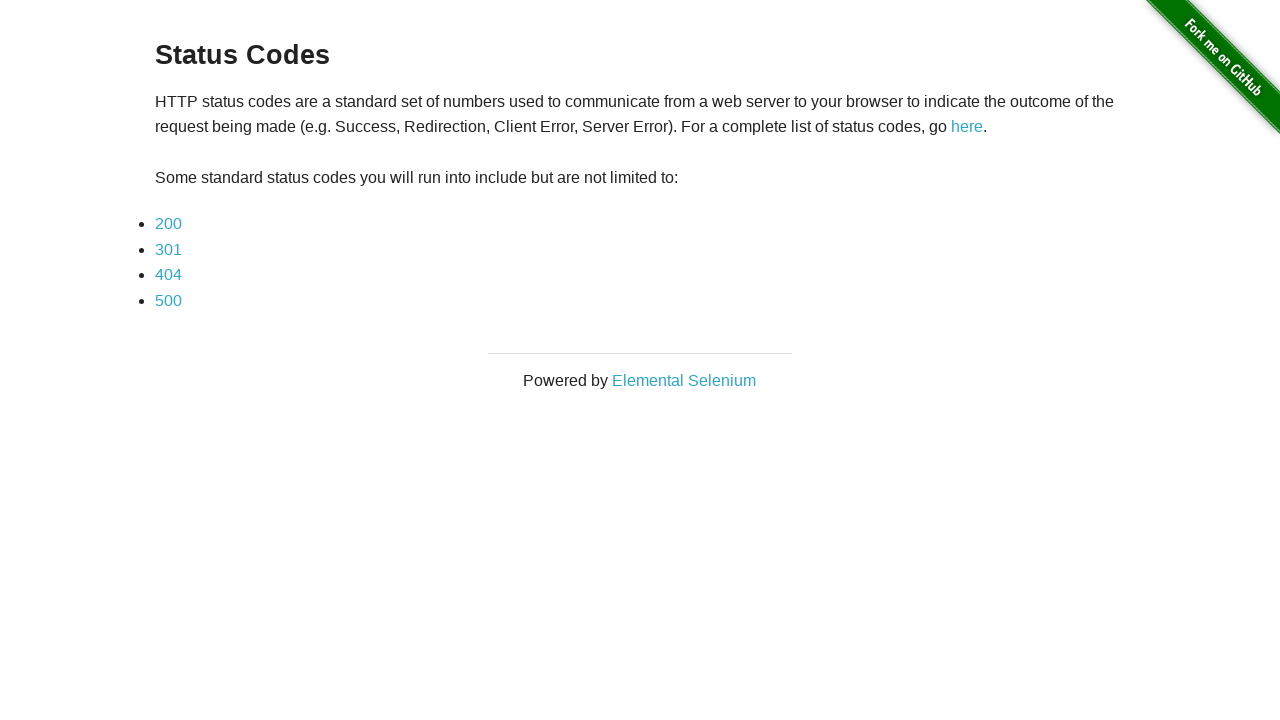

Clicked 404 status code link at (168, 275) on .example > ul:nth-child(3) > li:nth-child(3) > a:nth-child(1)
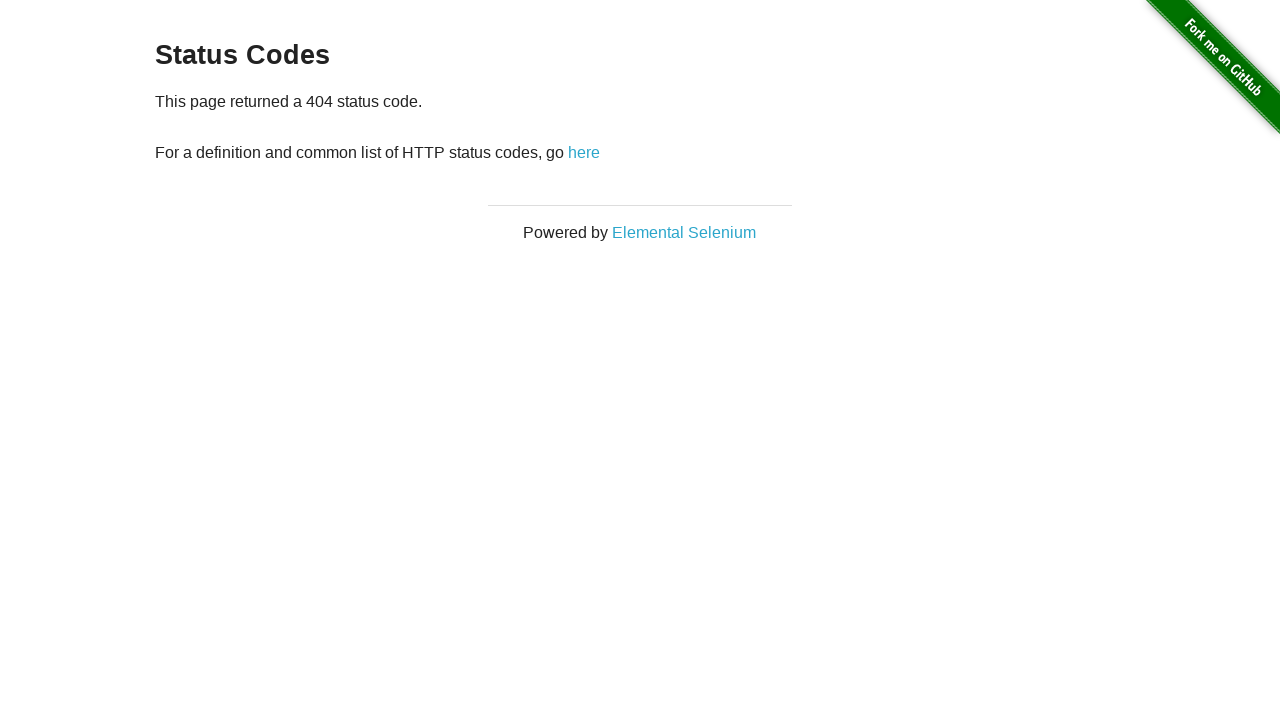

Clicked 'here' link to return from 404 status code example at (584, 152) on .example > p:nth-child(2) > a:nth-child(3)
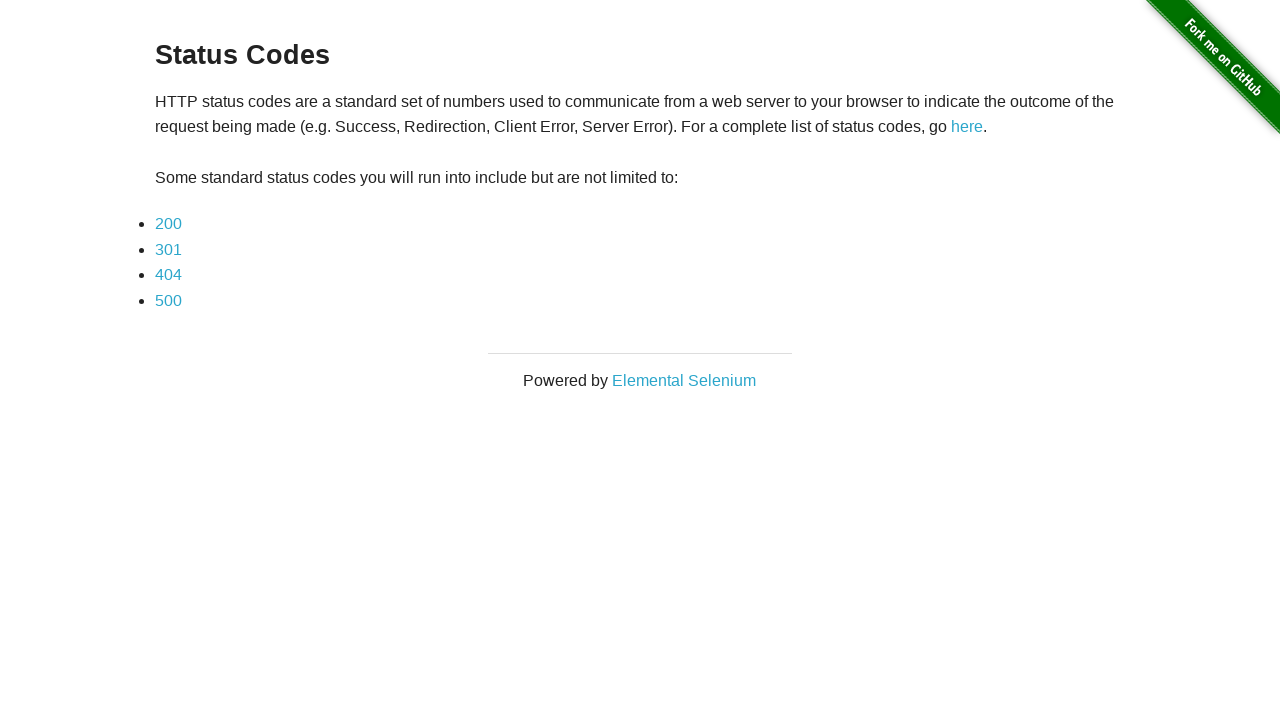

Clicked 500 status code link at (168, 300) on .example > ul:nth-child(3) > li:nth-child(4) > a:nth-child(1)
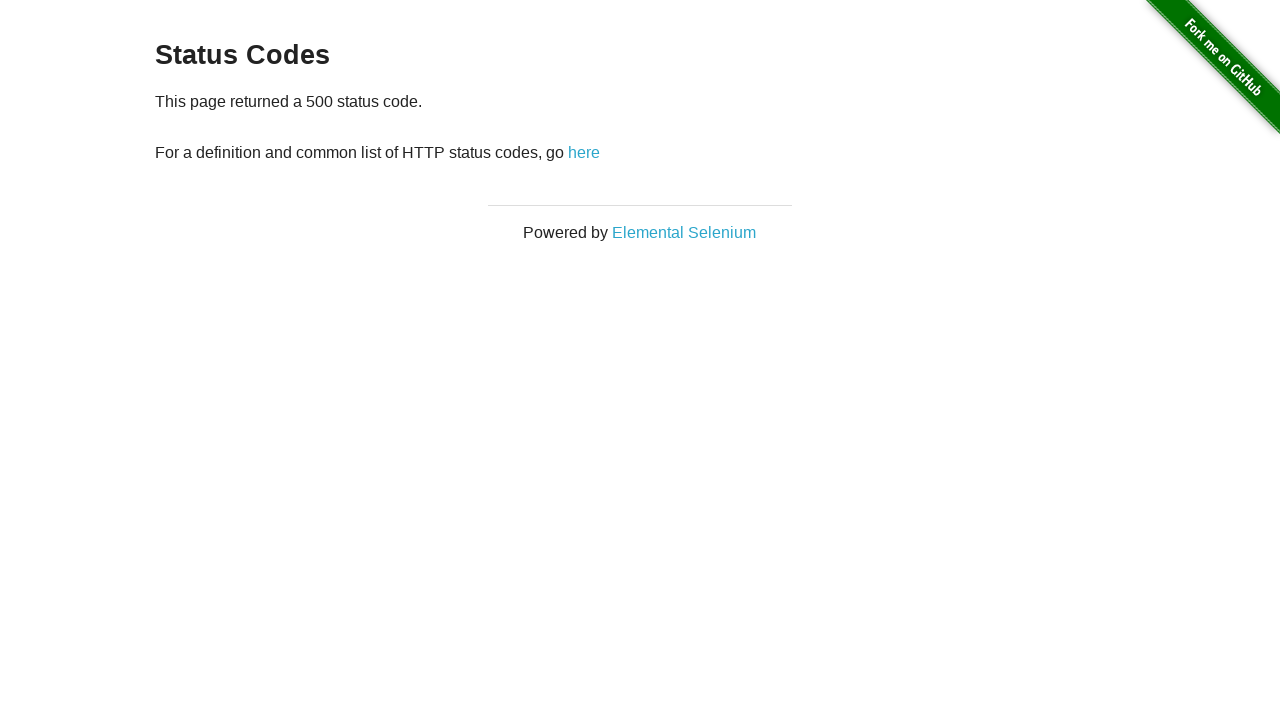

Clicked 'here' link to return from 500 status code example at (584, 152) on .example > p:nth-child(2) > a:nth-child(3)
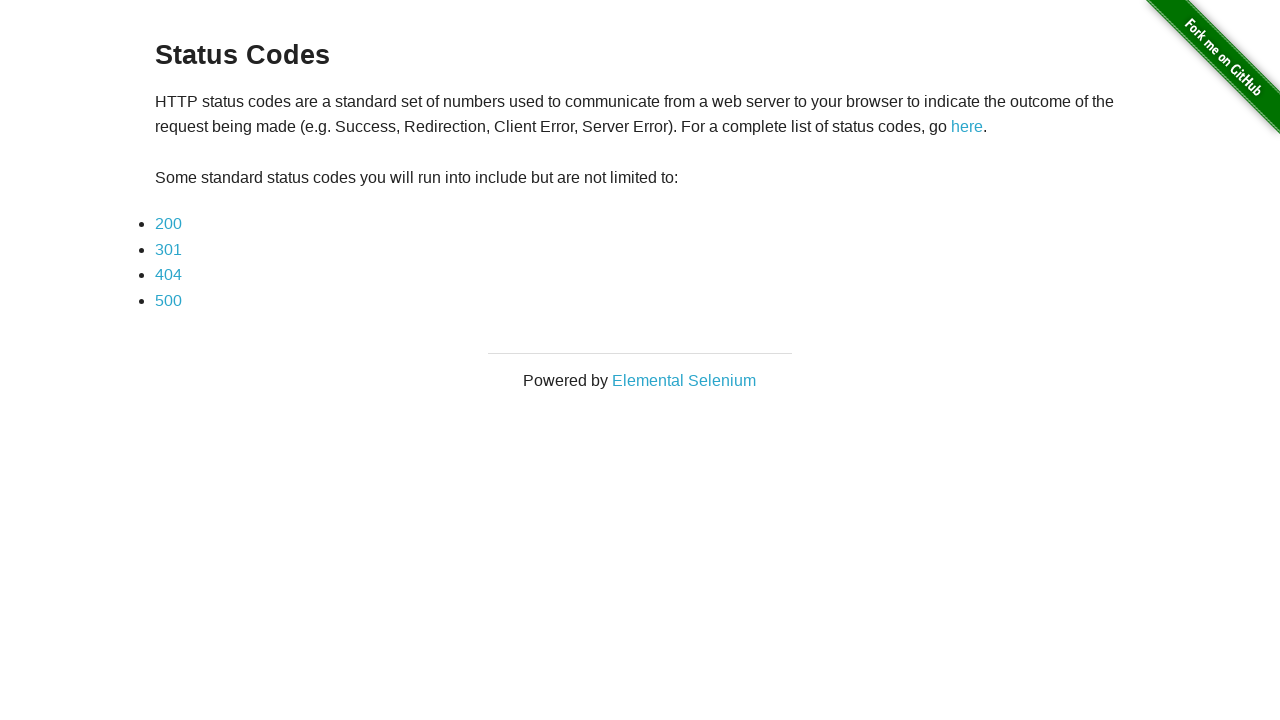

Navigated back once in browser history
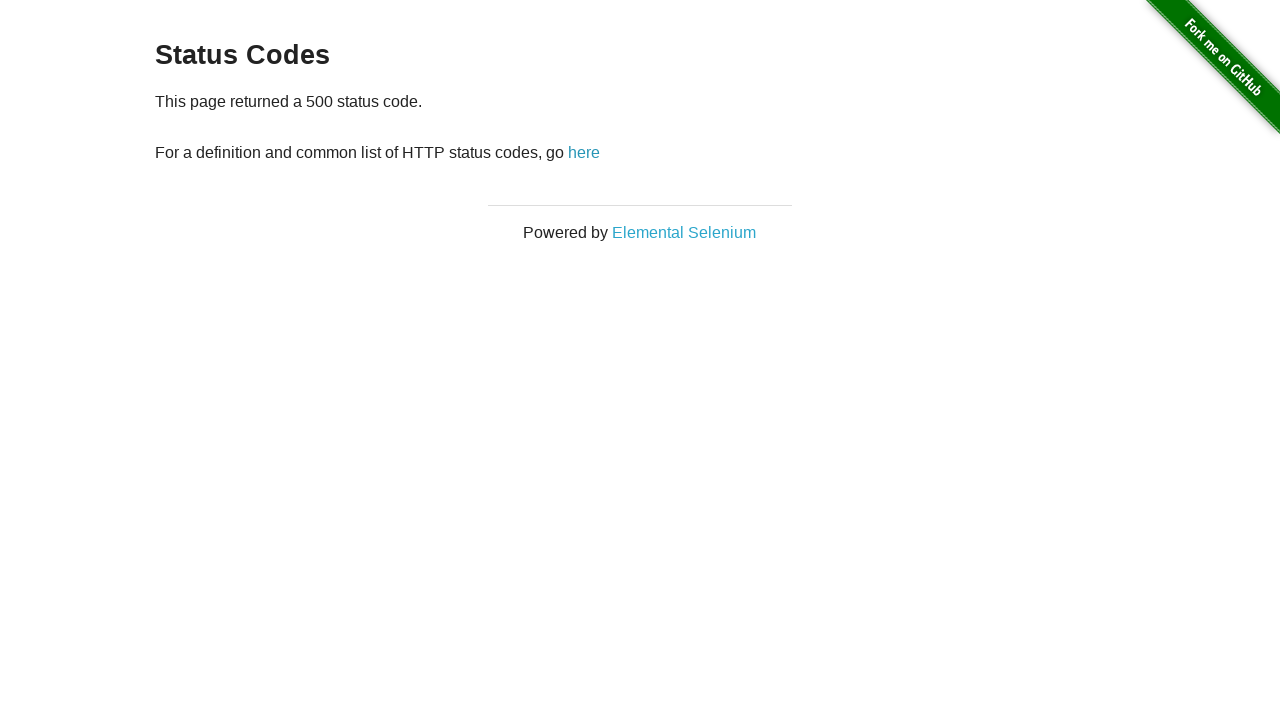

Navigated back twice in browser history
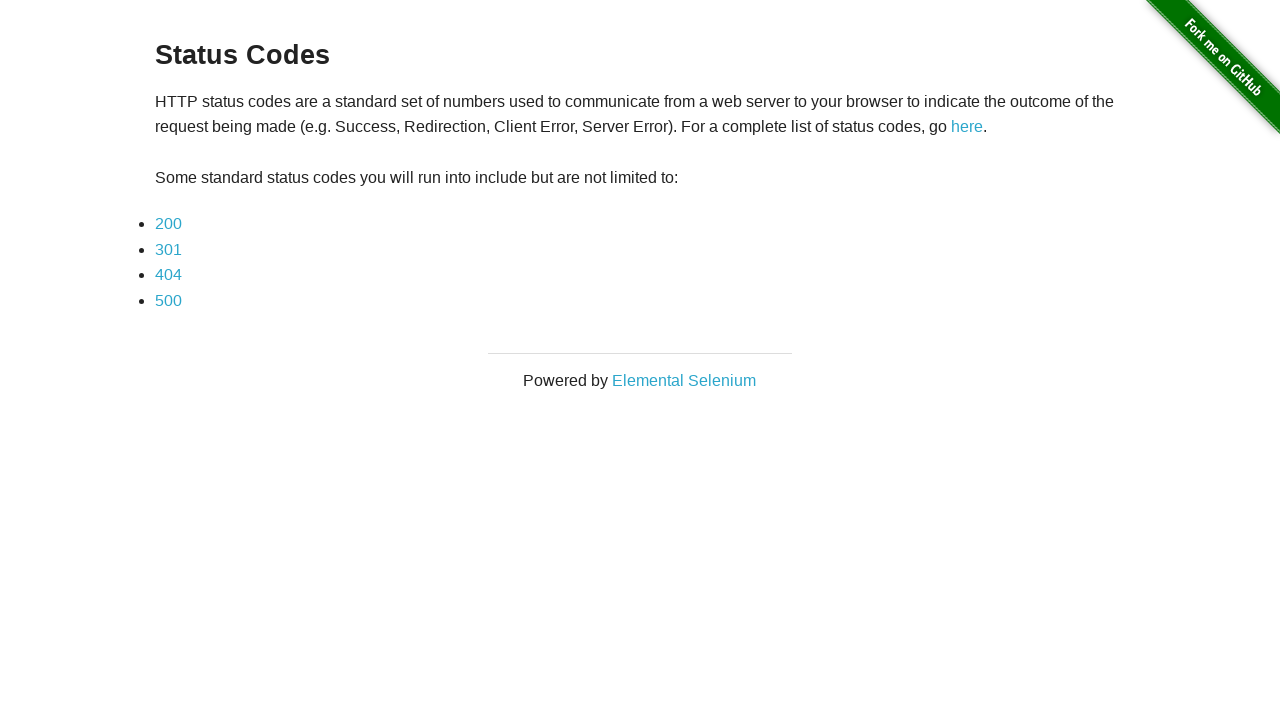

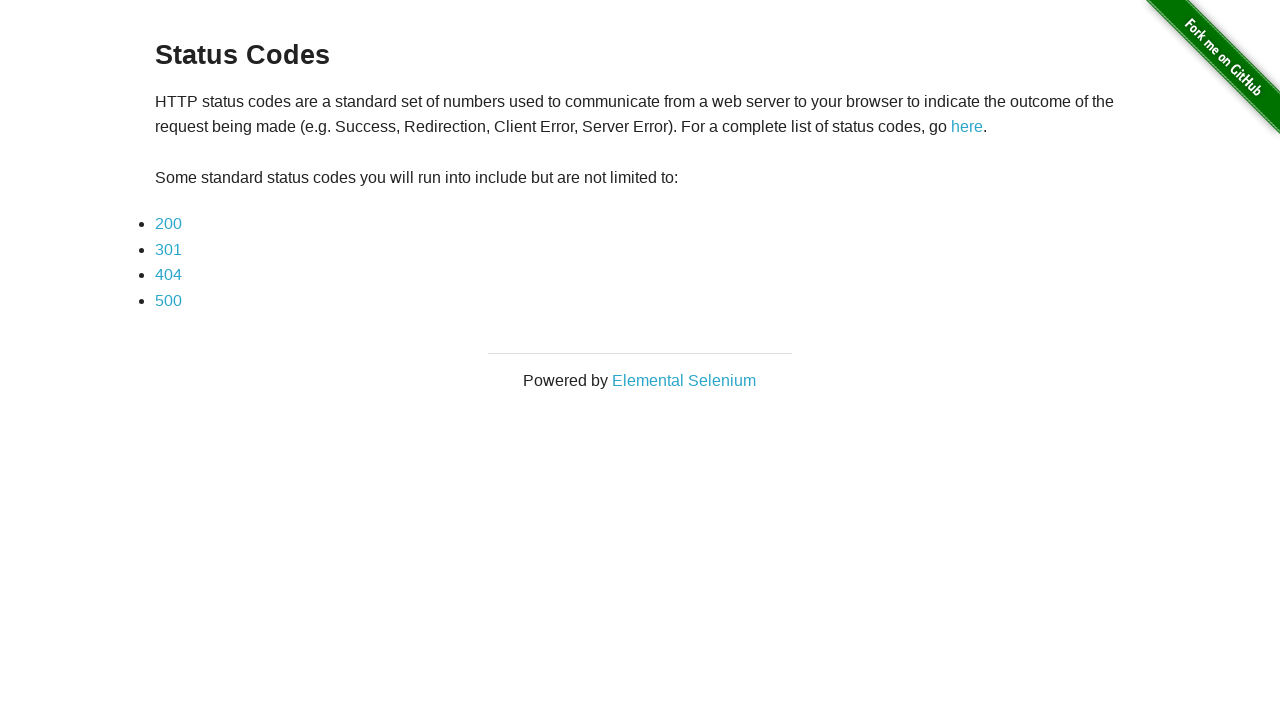